Tests marking individual todo items as complete by clicking their checkboxes

Starting URL: https://demo.playwright.dev/todomvc

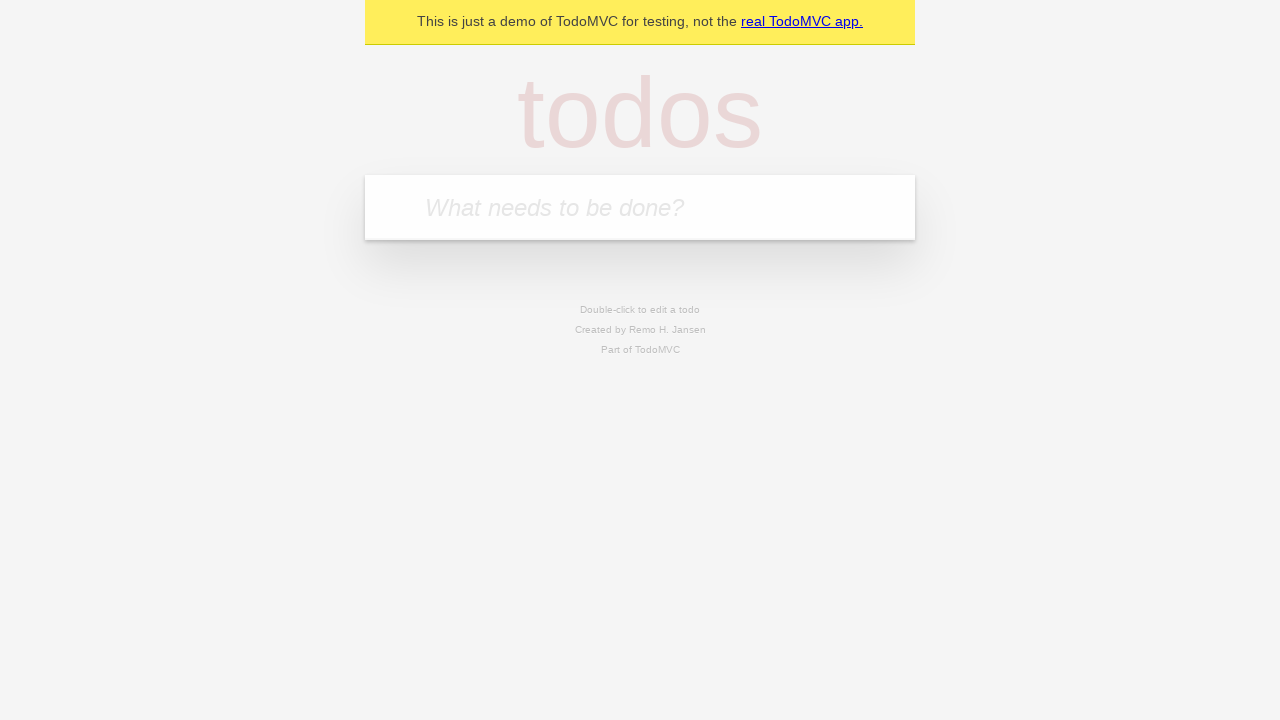

Located the 'What needs to be done?' input field
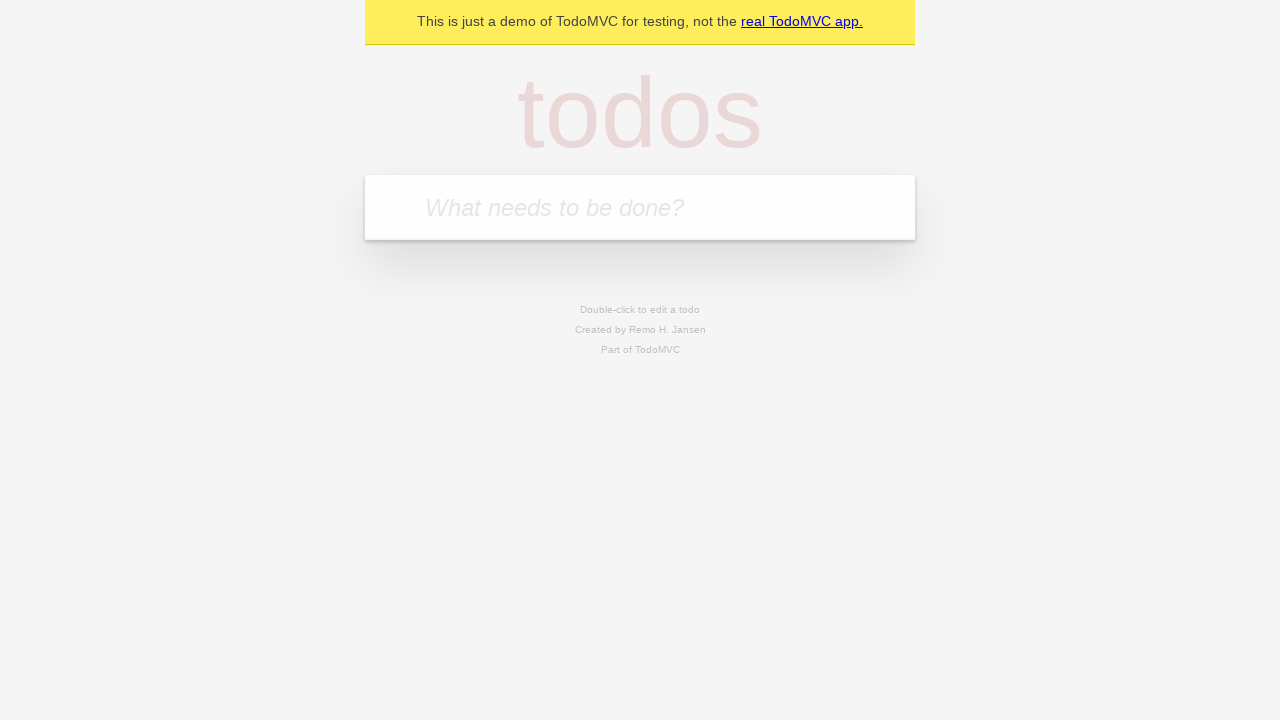

Filled first todo item with 'buy some cheese' on internal:attr=[placeholder="What needs to be done?"i]
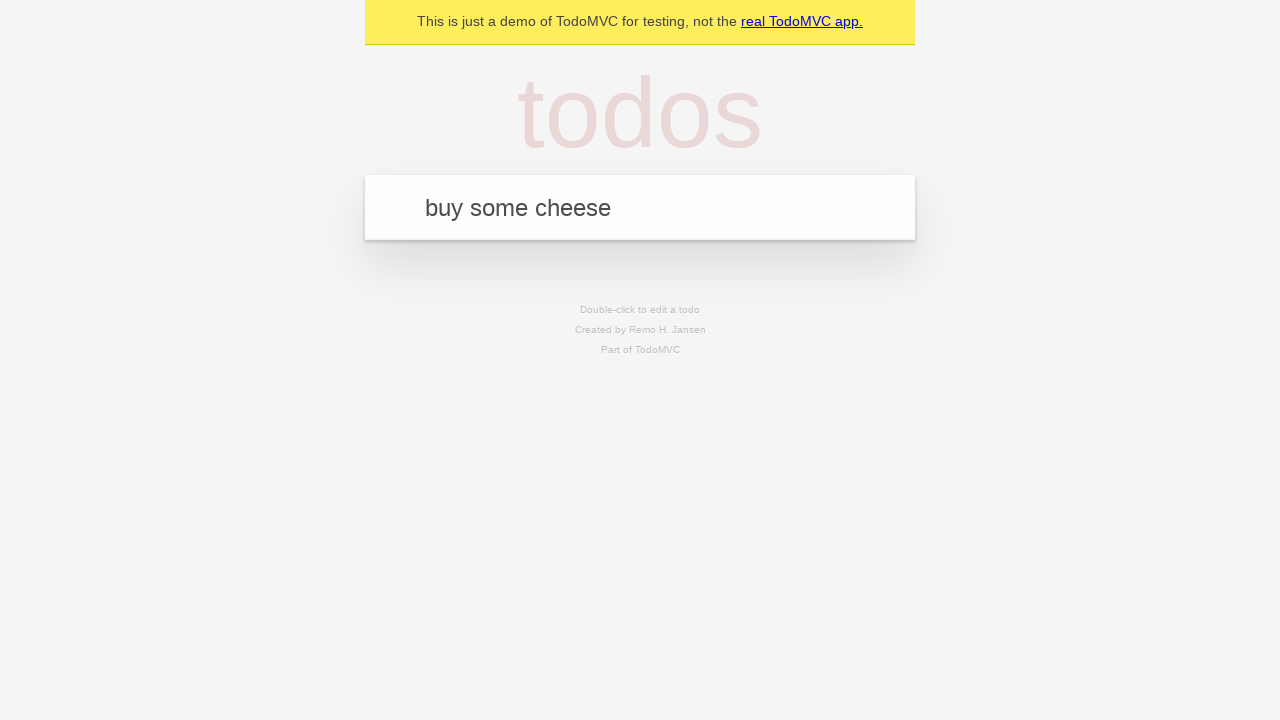

Pressed Enter to create first todo item on internal:attr=[placeholder="What needs to be done?"i]
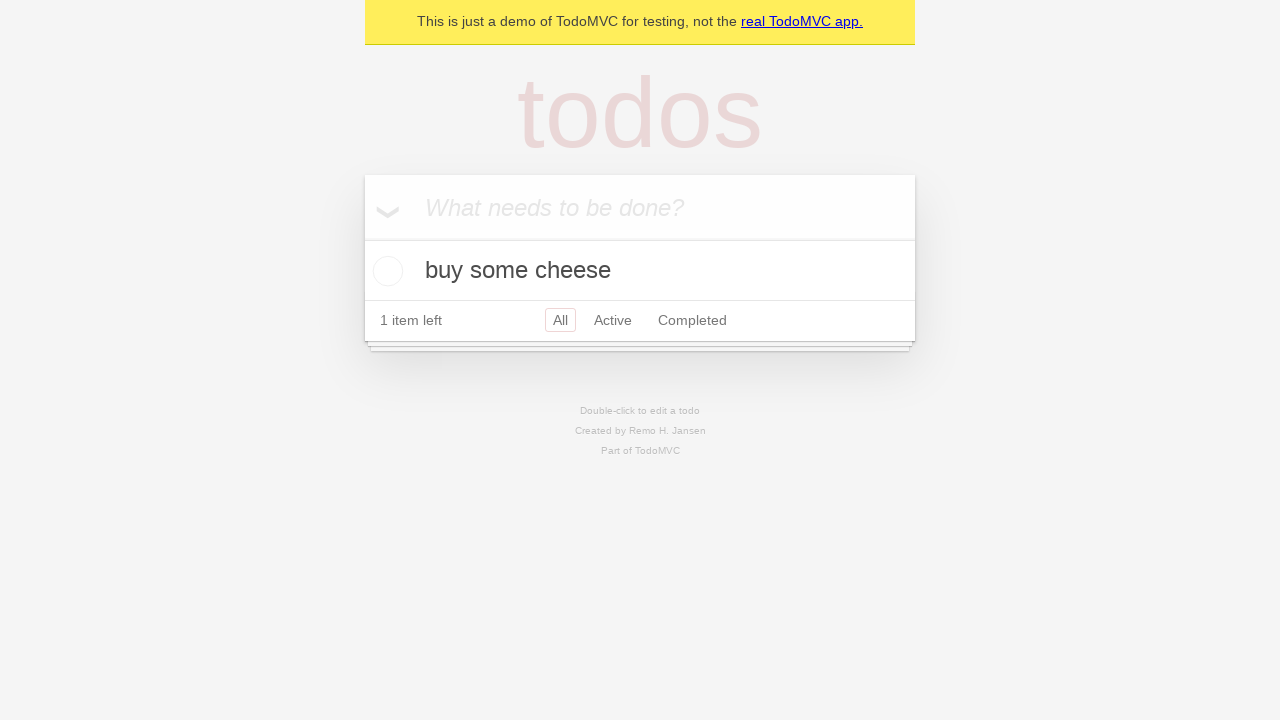

Filled second todo item with 'feed the cat' on internal:attr=[placeholder="What needs to be done?"i]
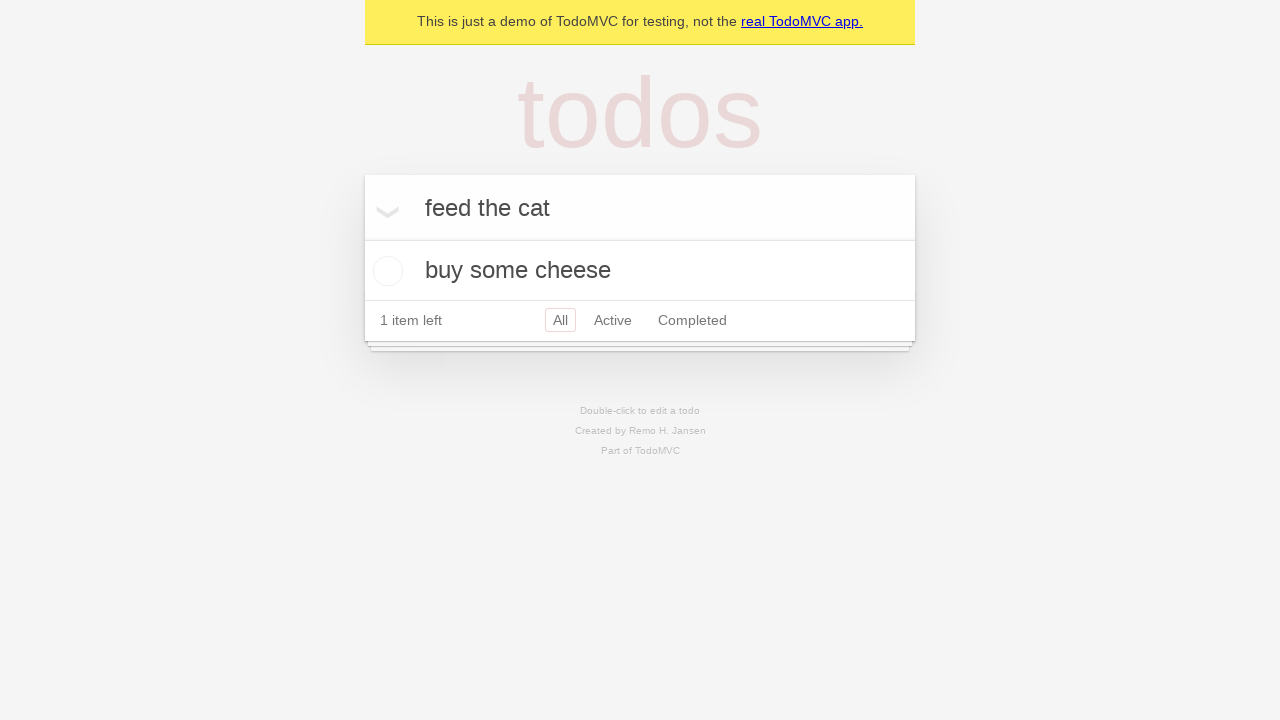

Pressed Enter to create second todo item on internal:attr=[placeholder="What needs to be done?"i]
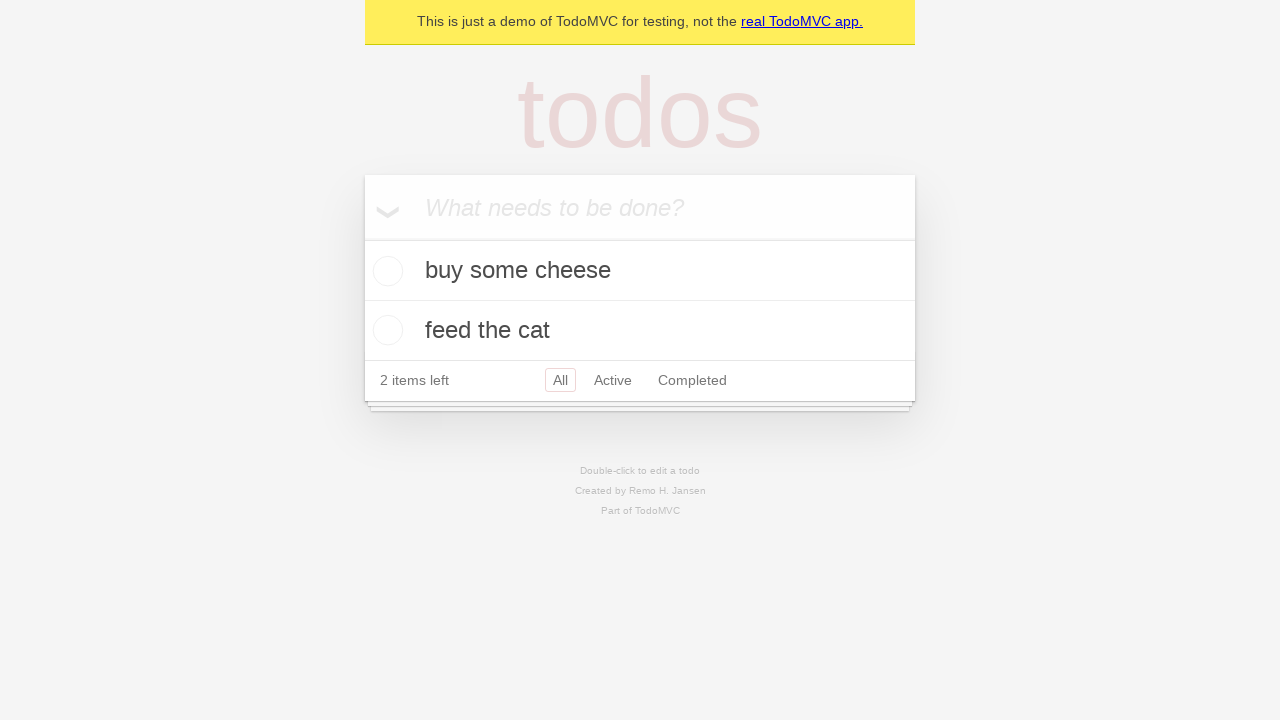

Located first todo item
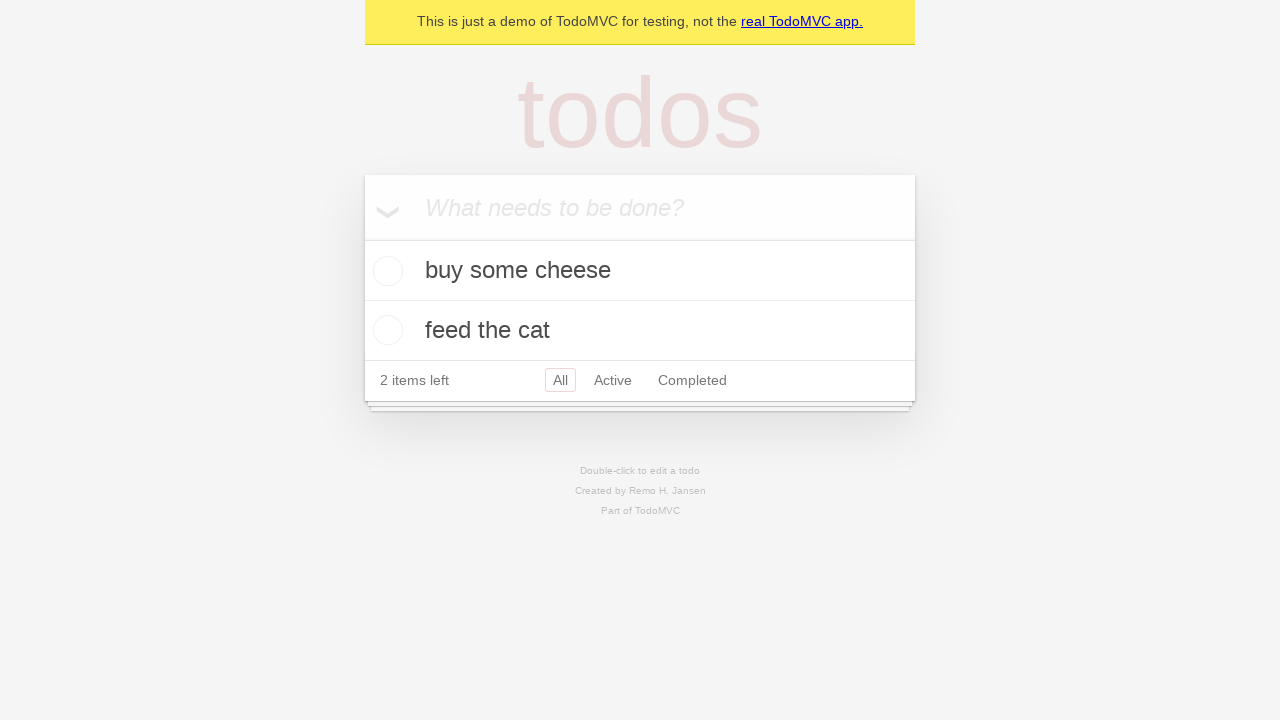

Marked first todo item as complete by checking its checkbox at (385, 271) on internal:testid=[data-testid="todo-item"s] >> nth=0 >> internal:role=checkbox
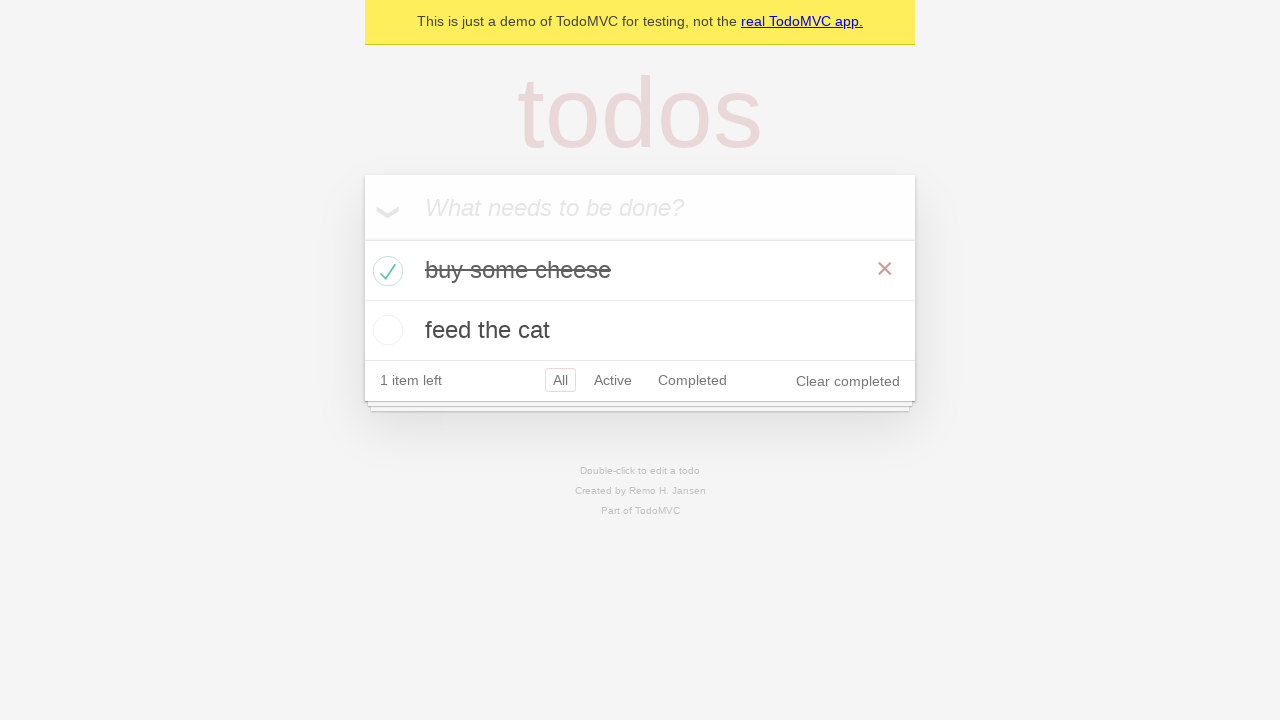

Located second todo item
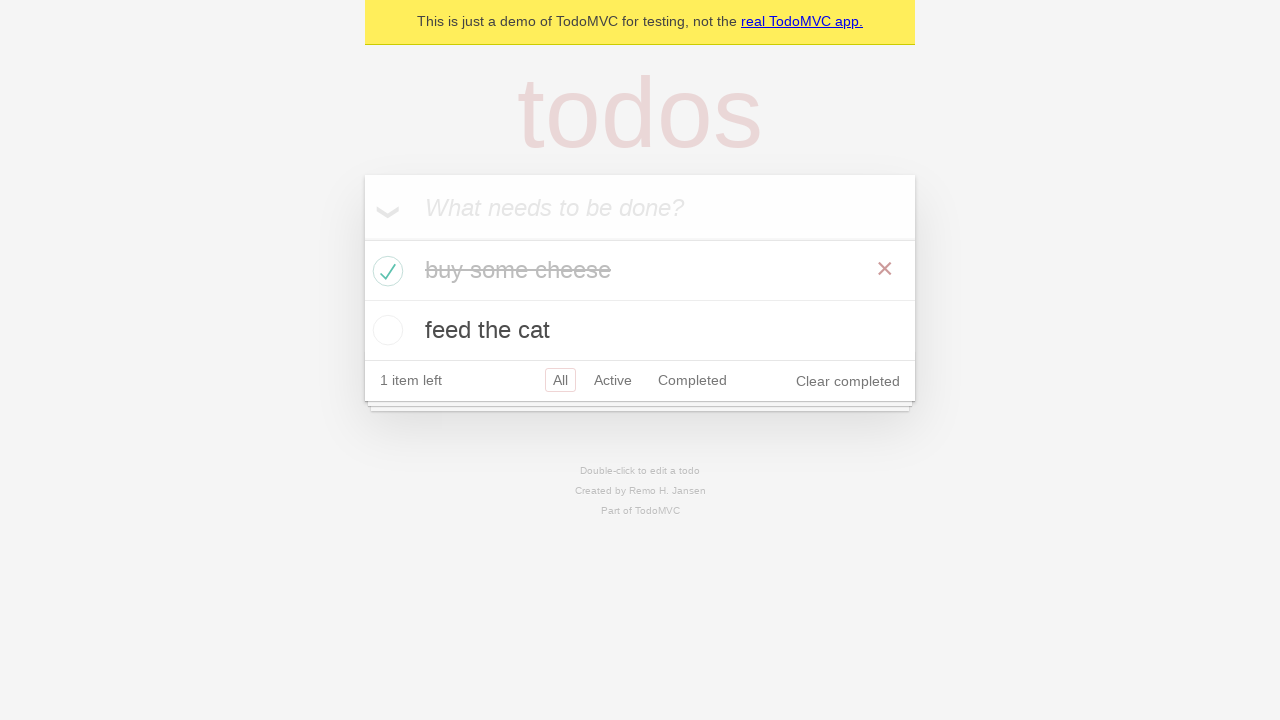

Marked second todo item as complete by checking its checkbox at (385, 330) on internal:testid=[data-testid="todo-item"s] >> nth=1 >> internal:role=checkbox
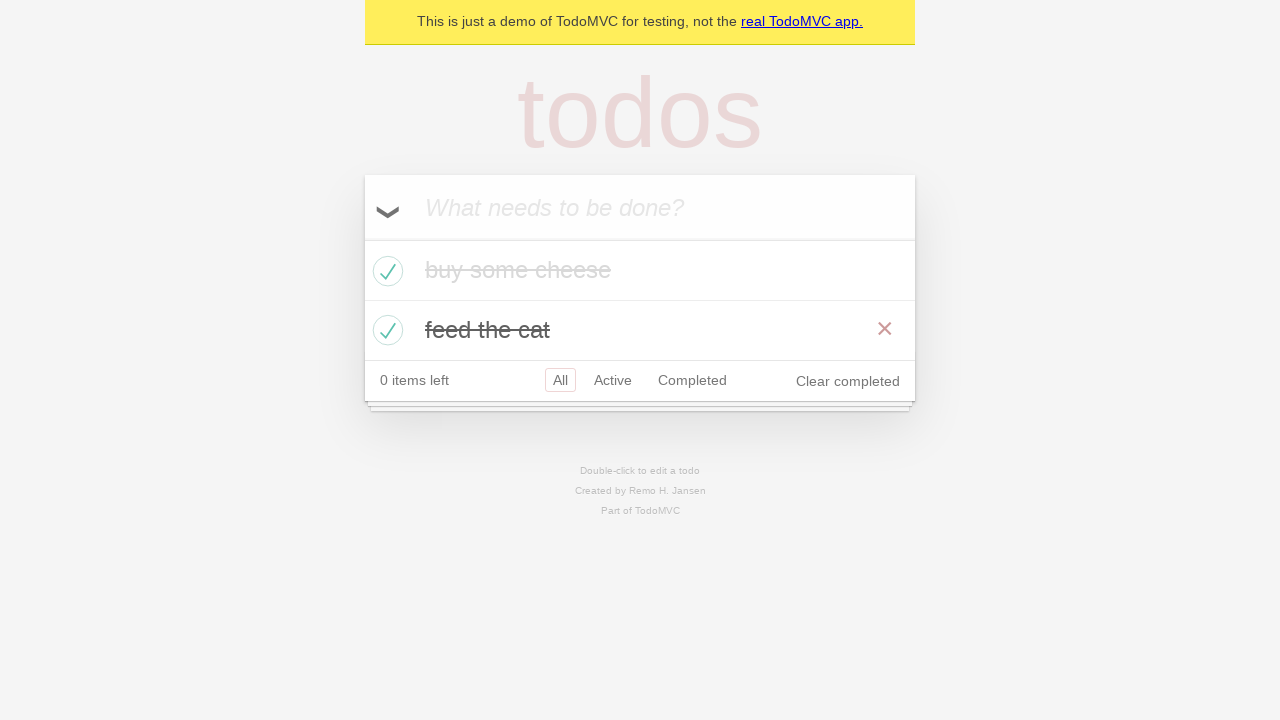

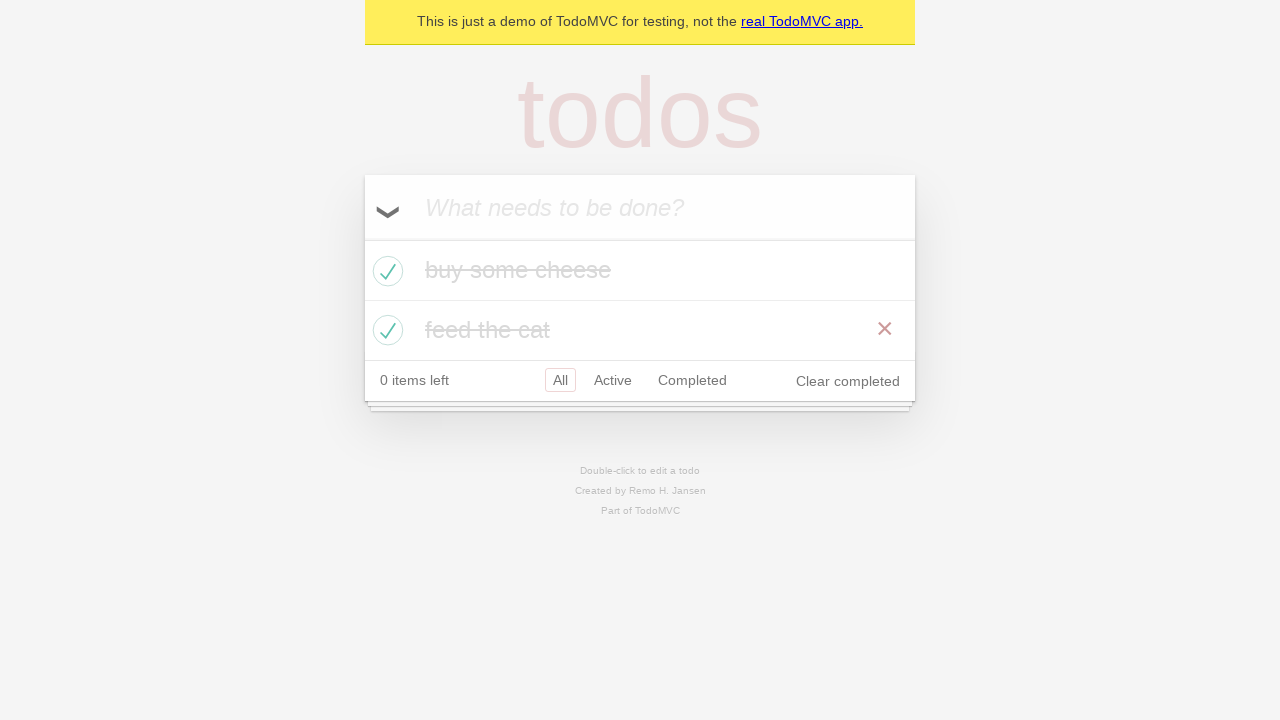